Tests that entering an invalid email format (missing dot before domain) shows an error state on the email field

Starting URL: https://demoqa.com/text-box

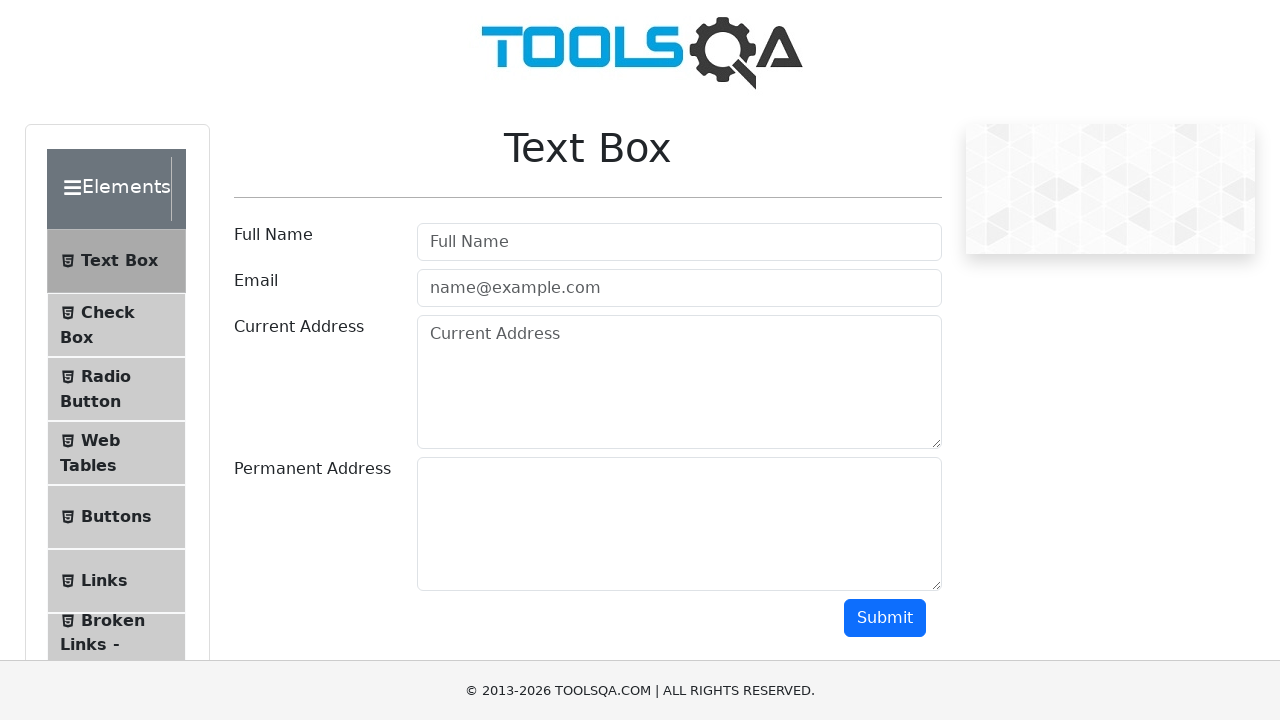

Entered invalid email format 'mladja995@gmailcom' (missing dot before domain) in email field on #userEmail
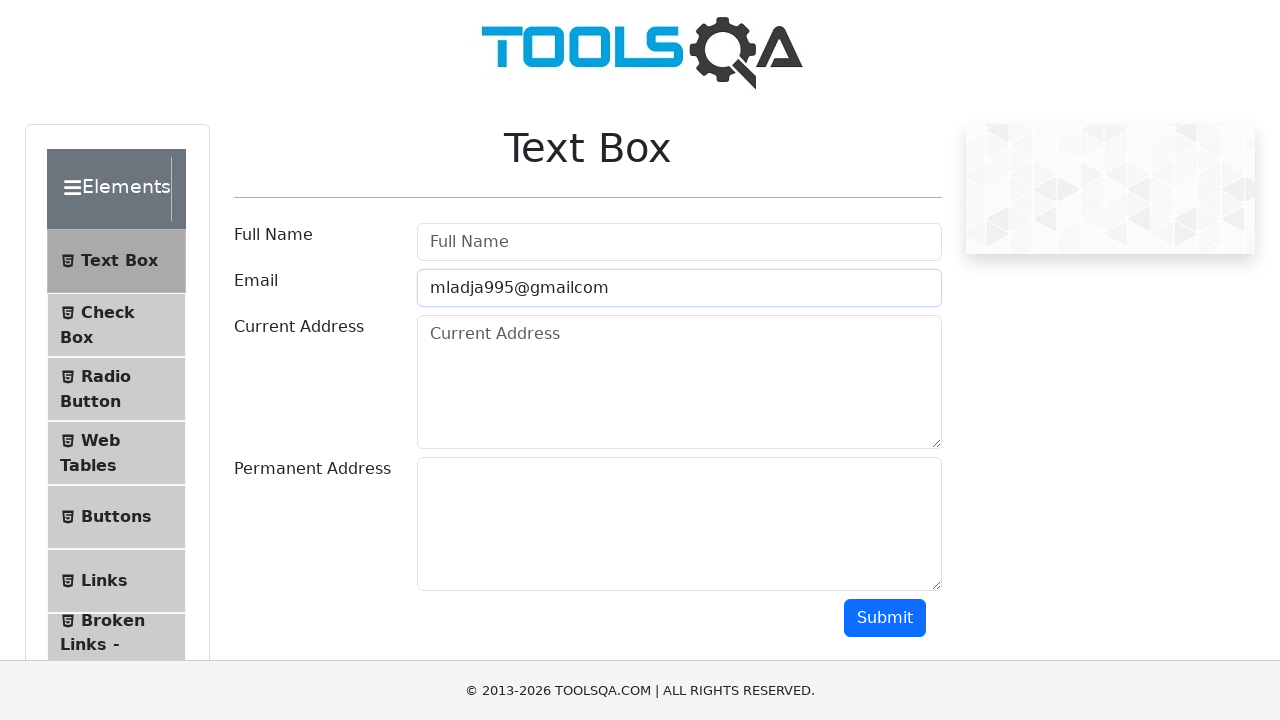

Scrolled submit button into view
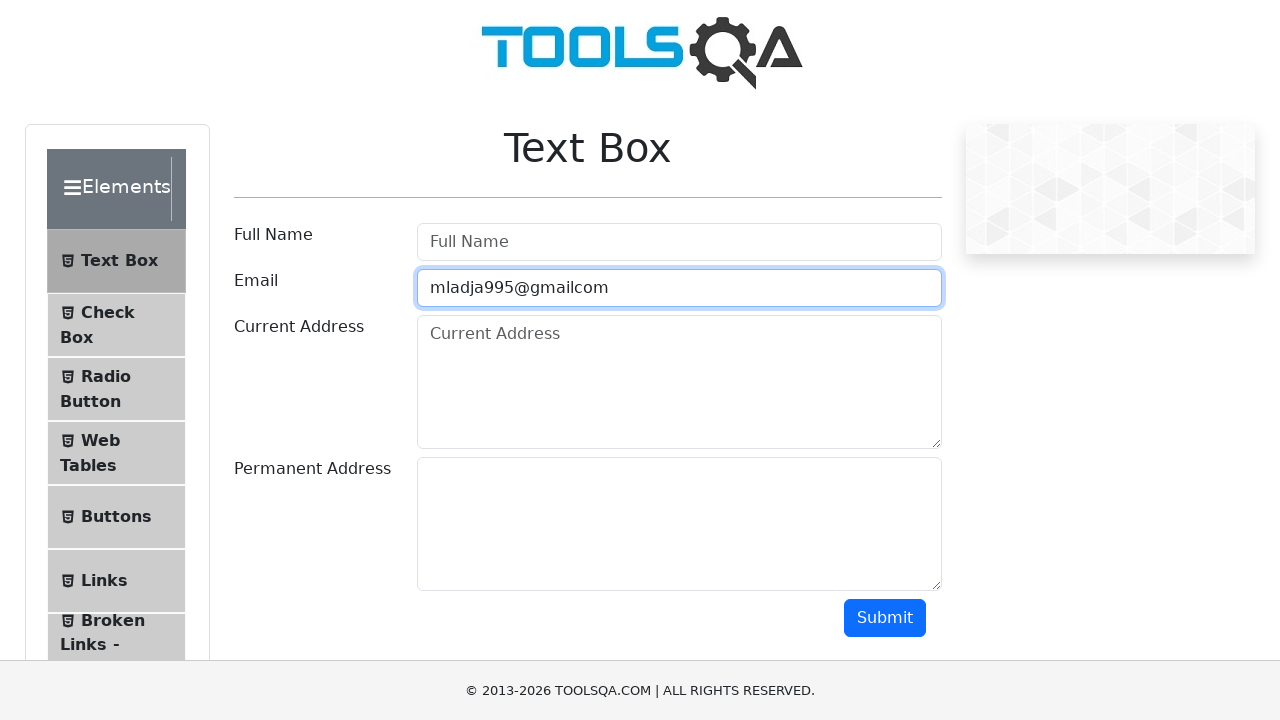

Clicked submit button at (885, 618) on #submit
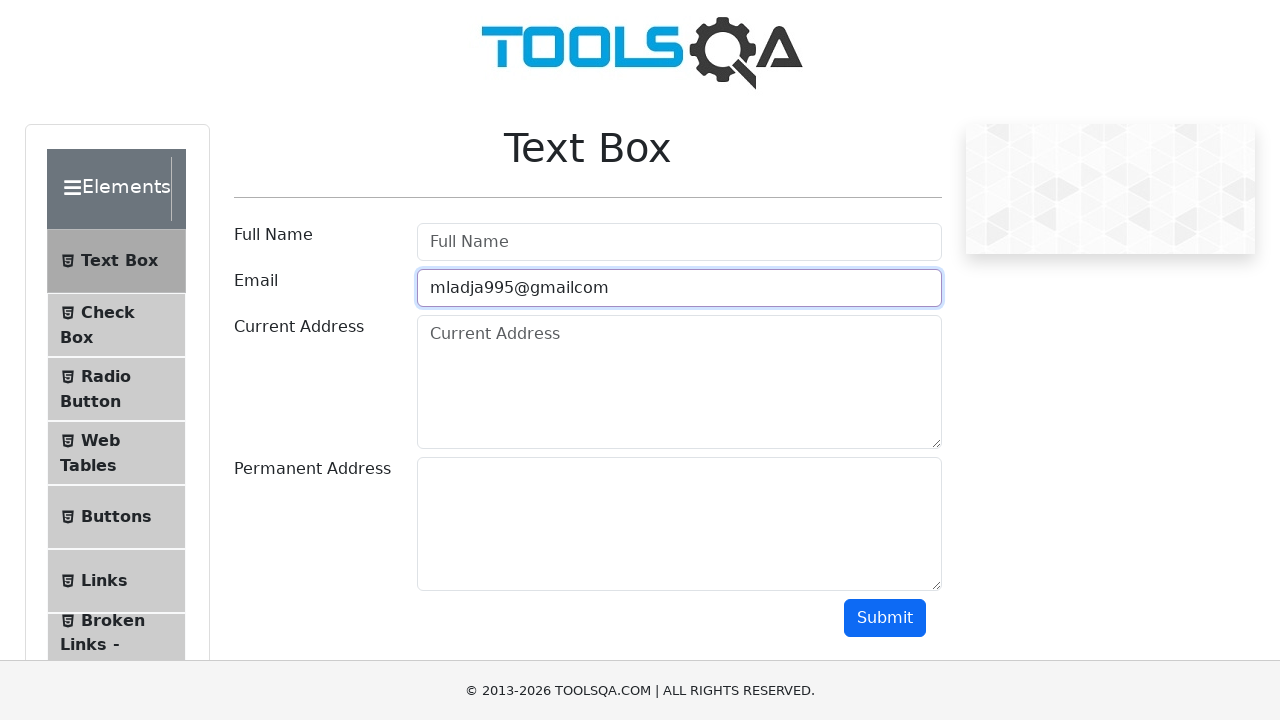

Verified that error class is applied to email field after submitting invalid email
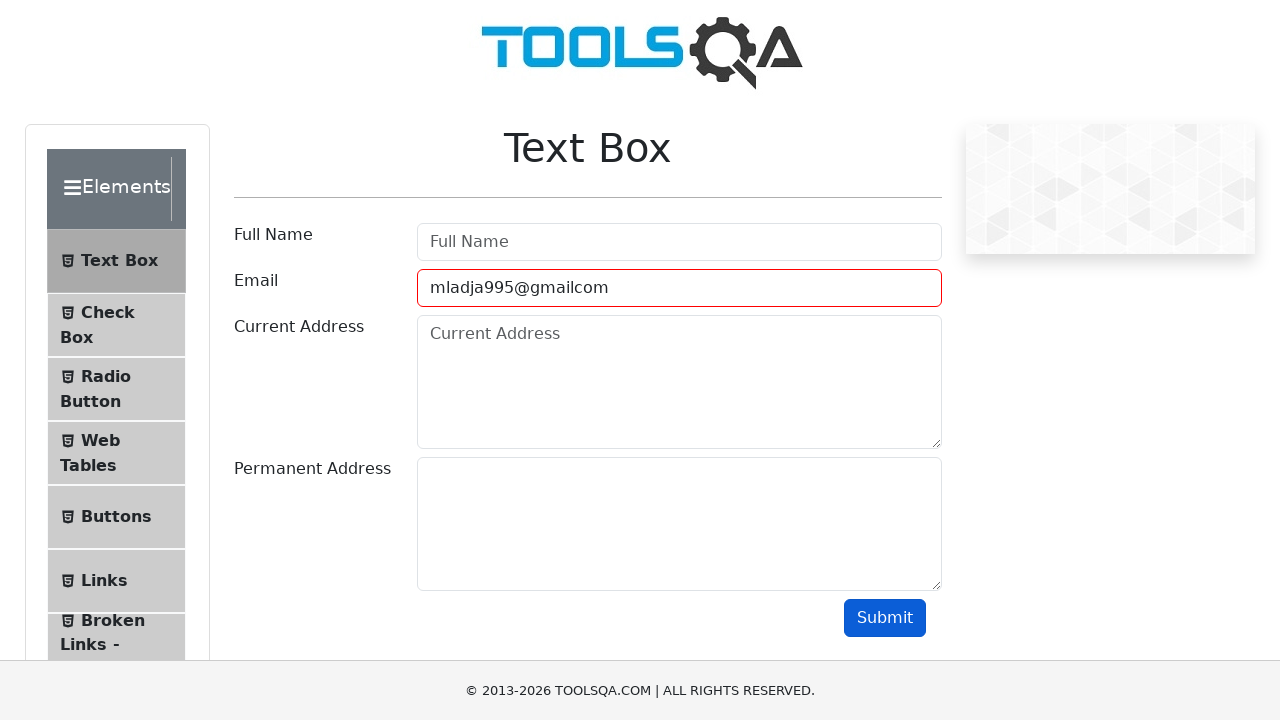

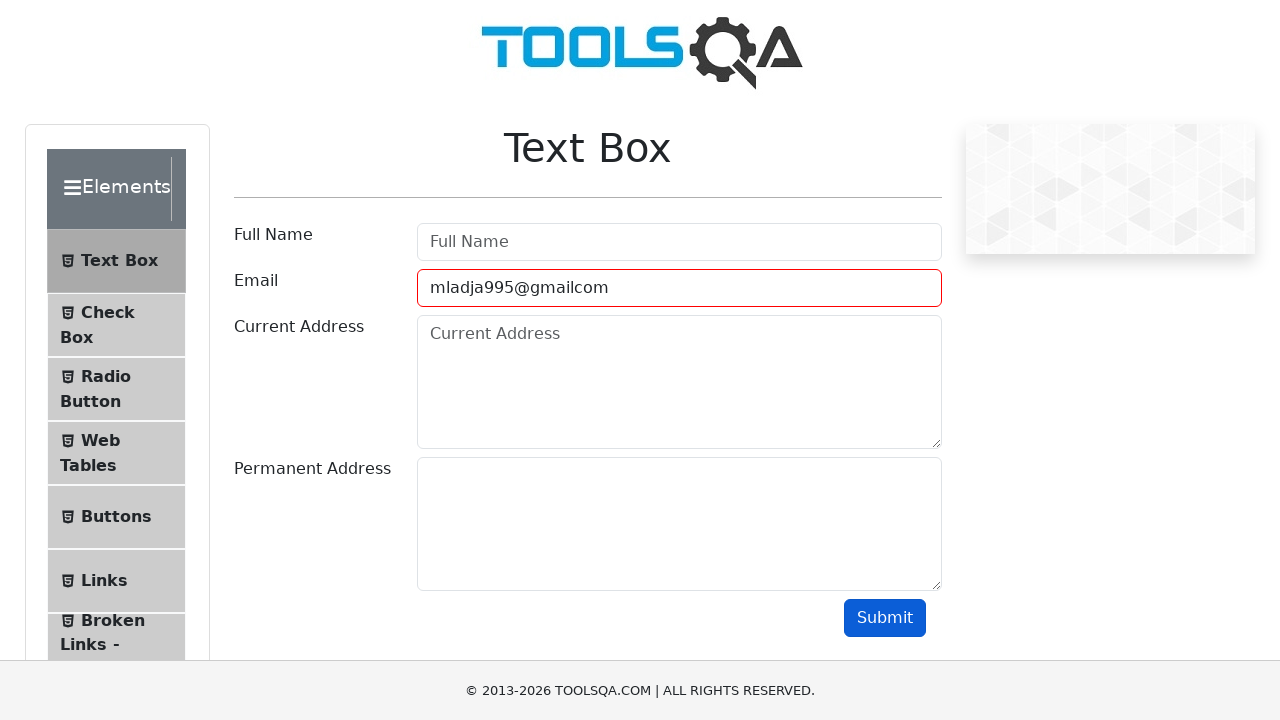